Tests that the toggle-all checkbox state updates when individual items are completed or cleared

Starting URL: https://demo.playwright.dev/todomvc

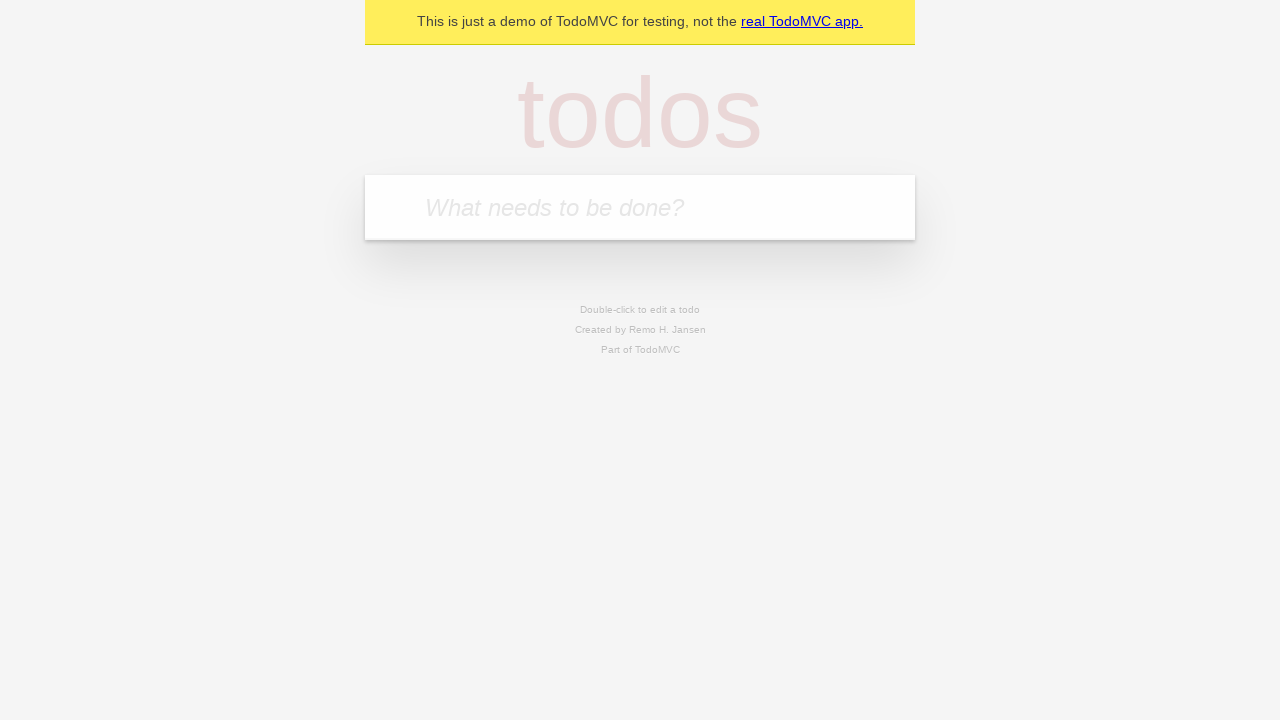

Filled new todo input with 'buy some cheese' on .new-todo
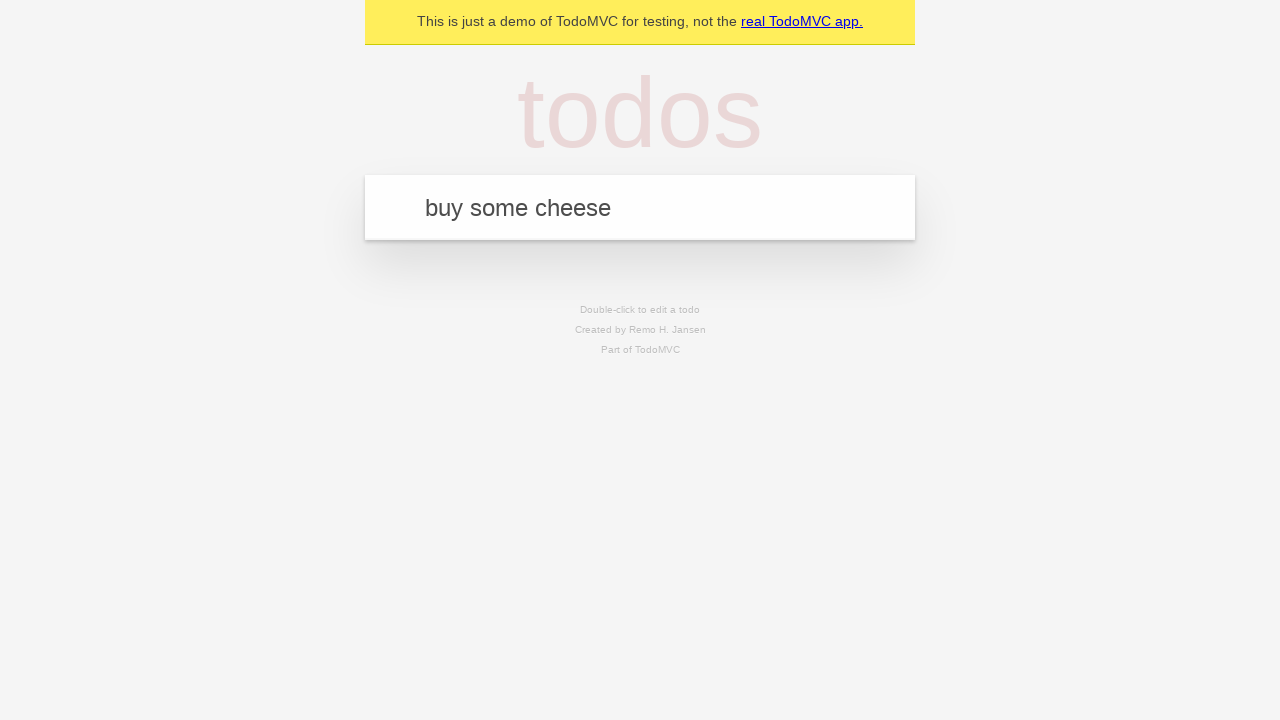

Pressed Enter to create first todo item on .new-todo
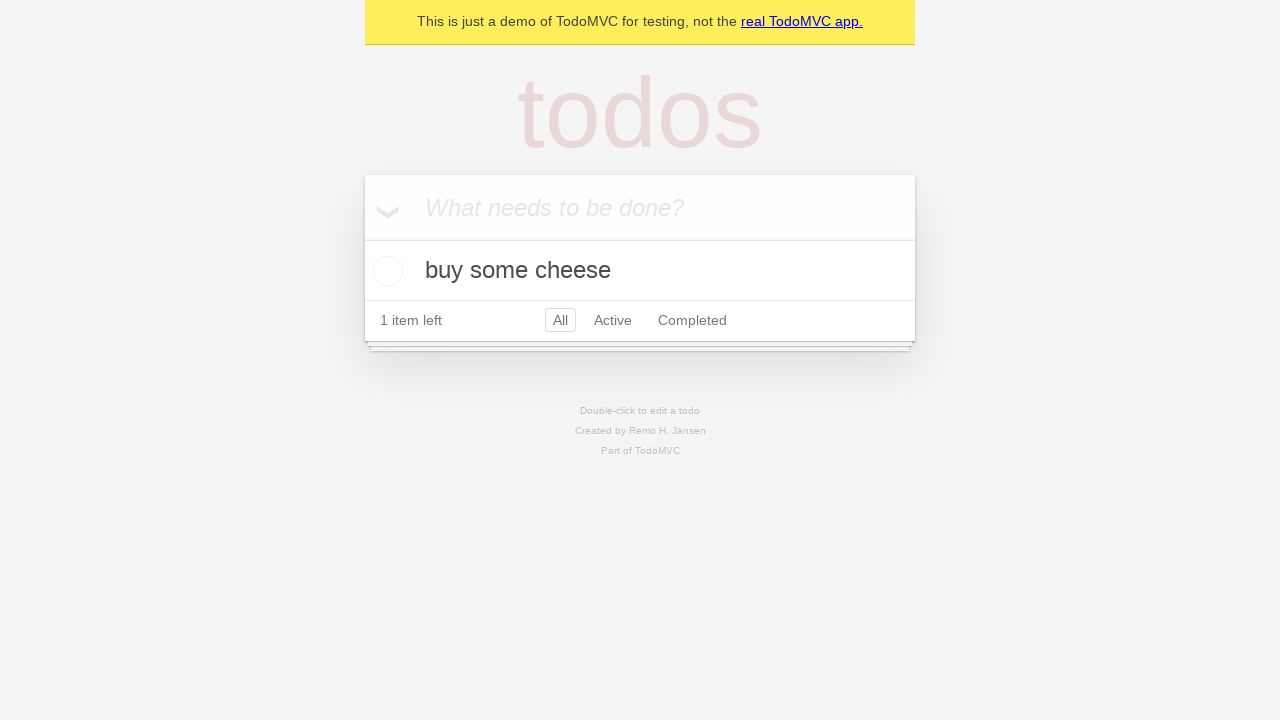

Filled new todo input with 'feed the cat' on .new-todo
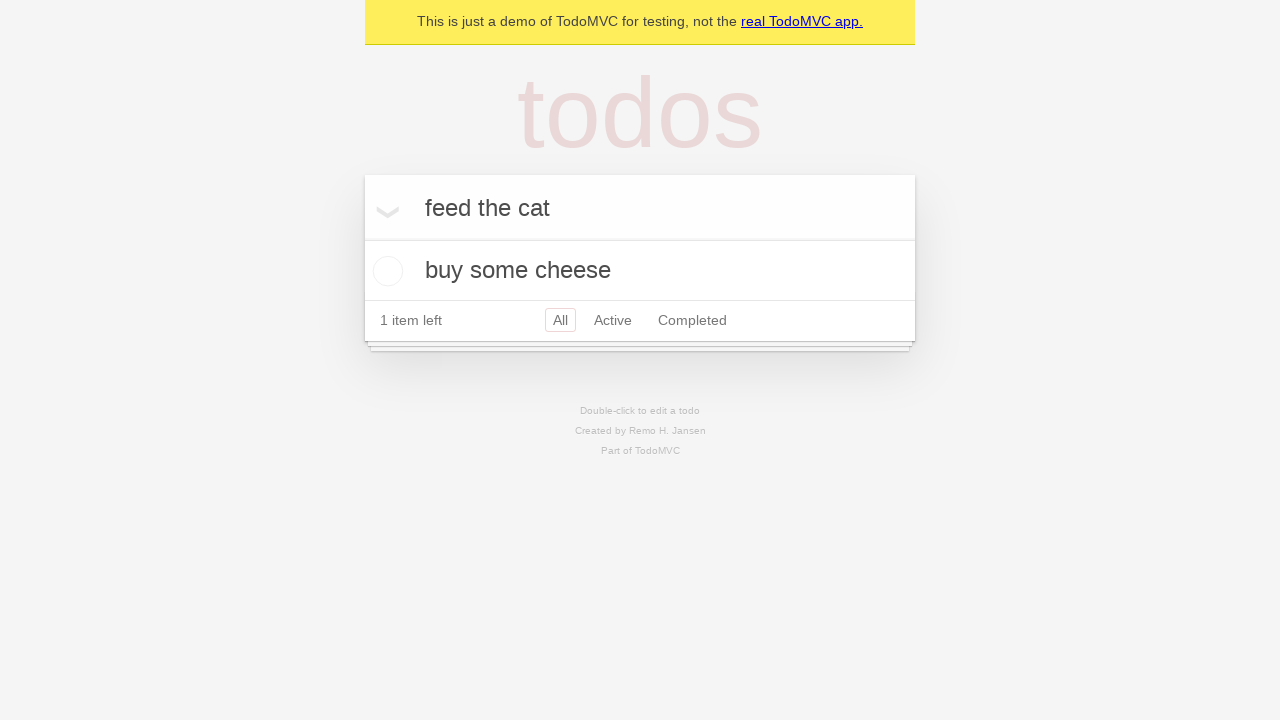

Pressed Enter to create second todo item on .new-todo
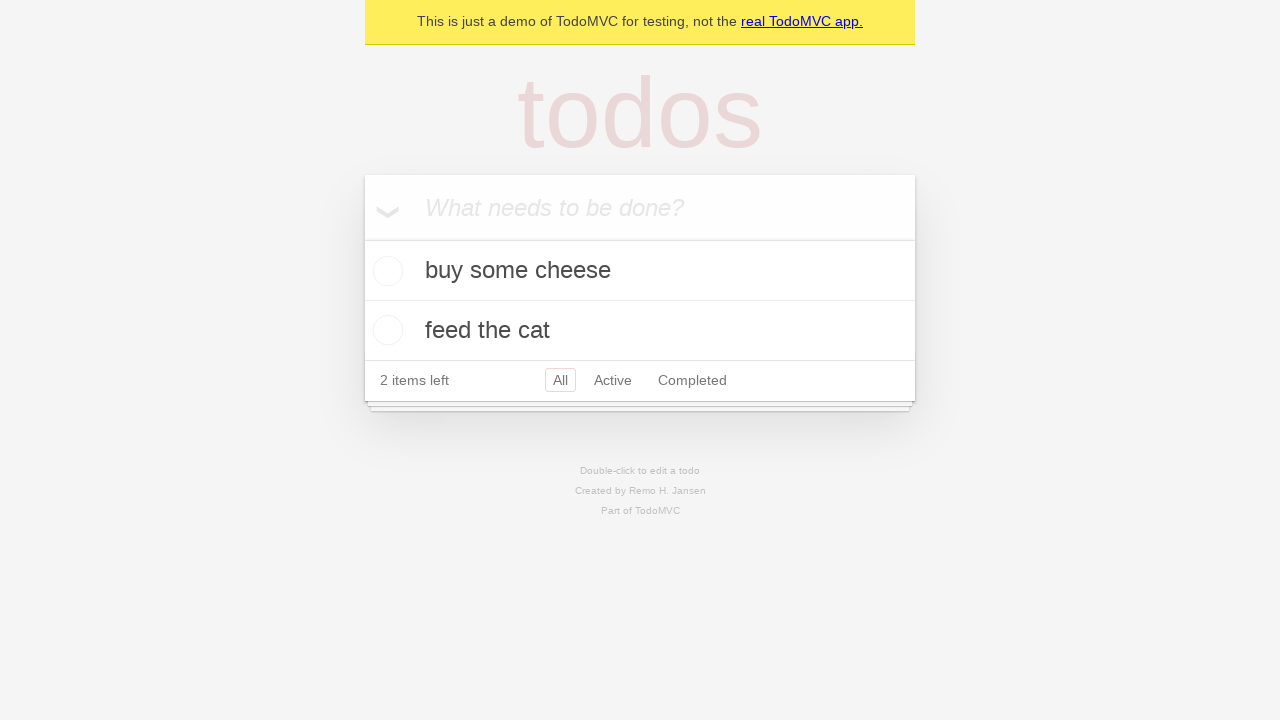

Filled new todo input with 'book a doctors appointment' on .new-todo
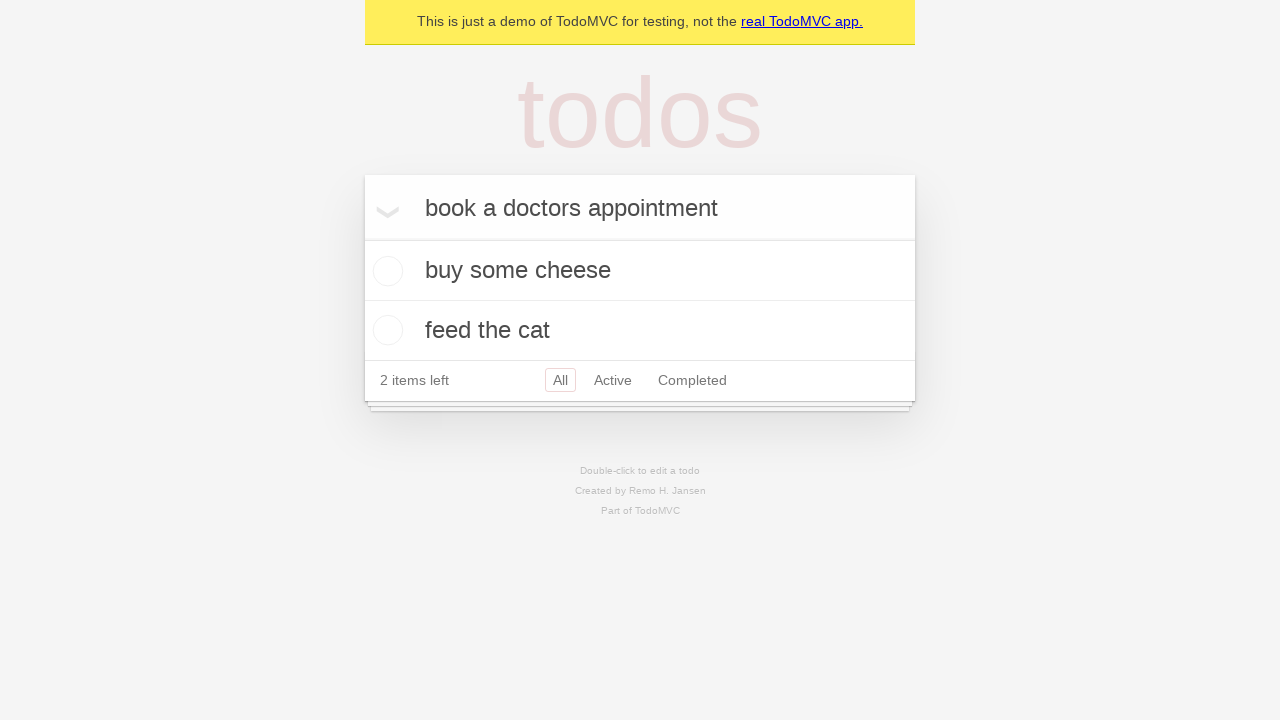

Pressed Enter to create third todo item on .new-todo
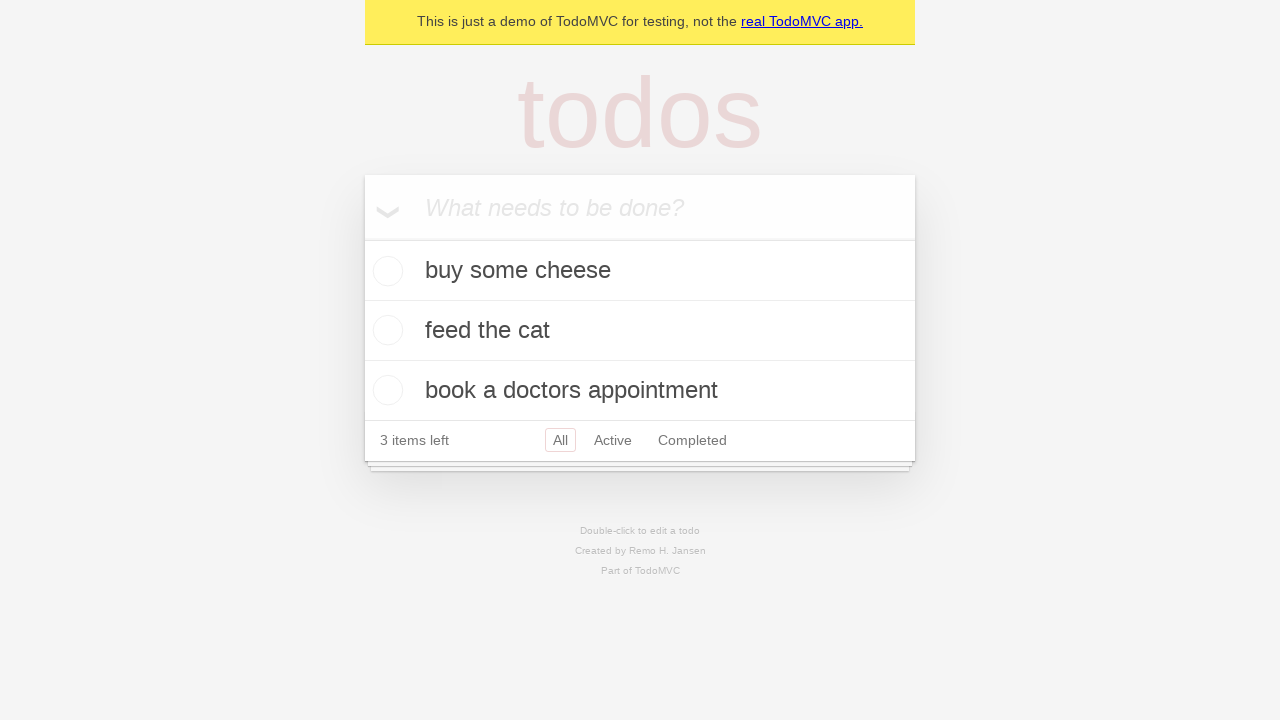

Checked toggle-all checkbox to mark all todos as completed at (362, 238) on .toggle-all
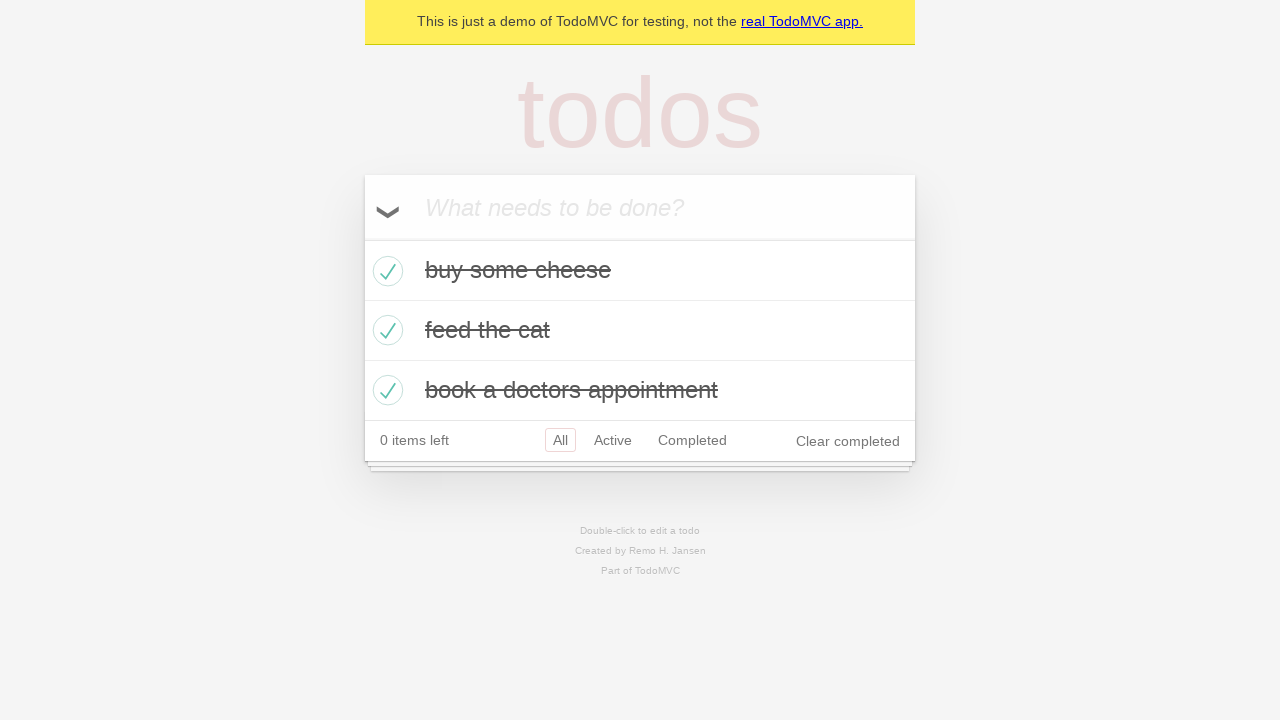

Unchecked first todo item, toggle-all should update state at (385, 271) on .todo-list li >> nth=0 >> .toggle
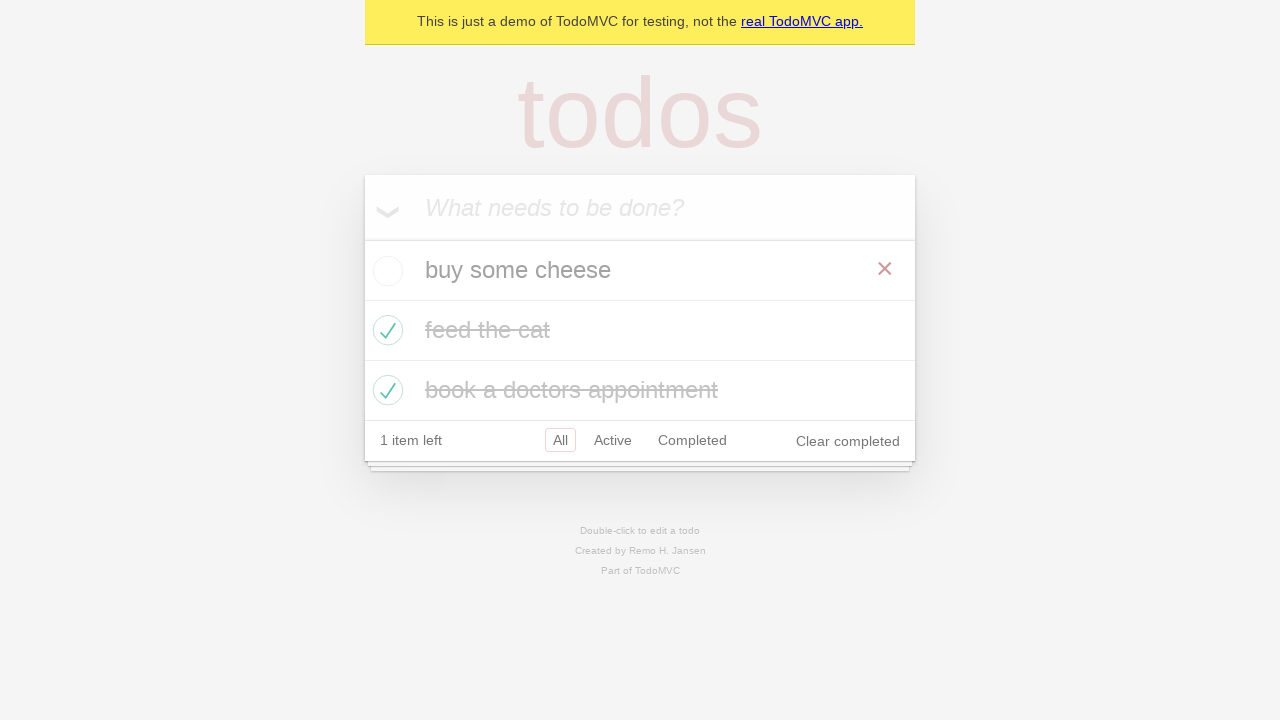

Checked first todo item again, toggle-all should update state at (385, 271) on .todo-list li >> nth=0 >> .toggle
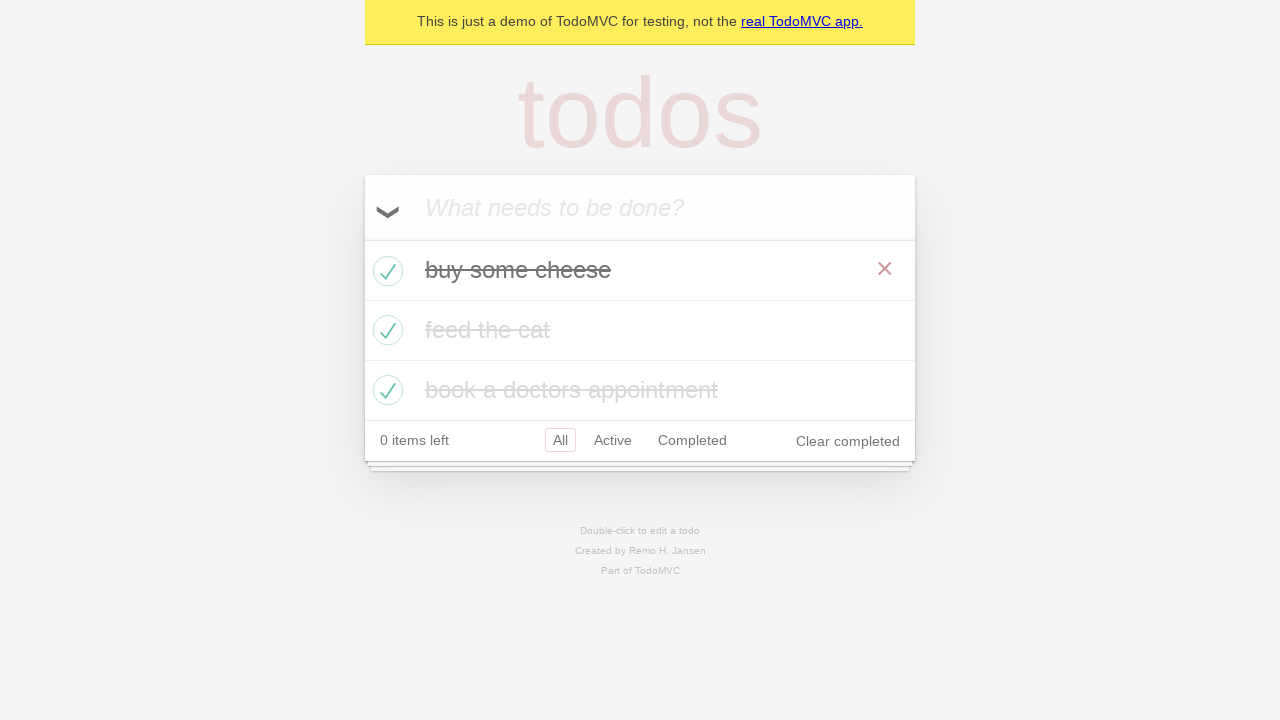

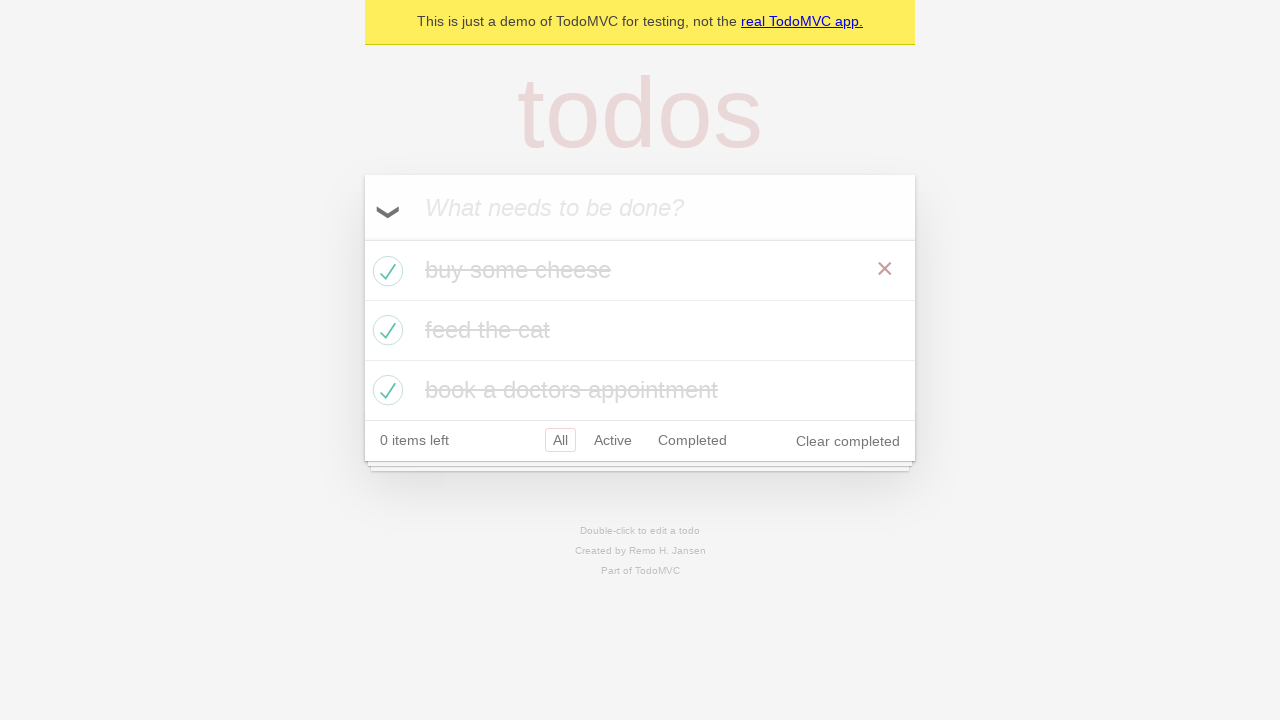